Tests navigation to the contacts page by clicking the "Kontakti" link and verifying the URL changes correctly

Starting URL: https://bi.ua/

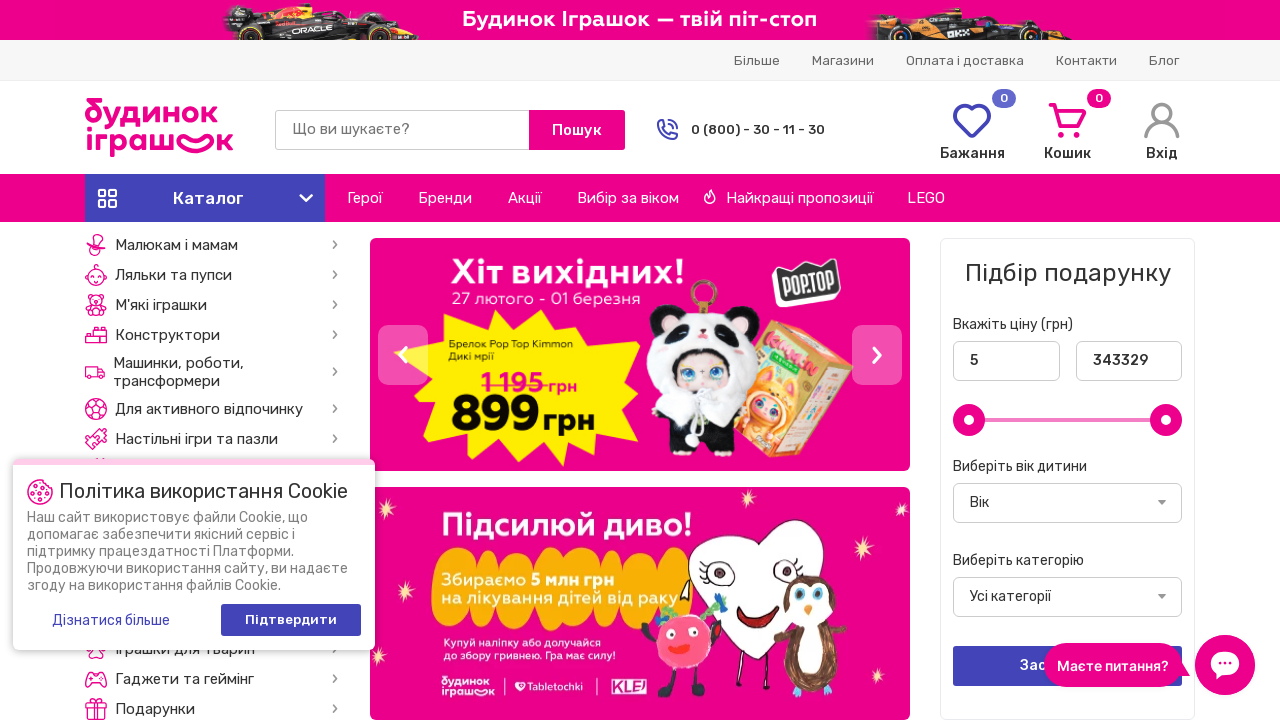

Set viewport size to 1386x700
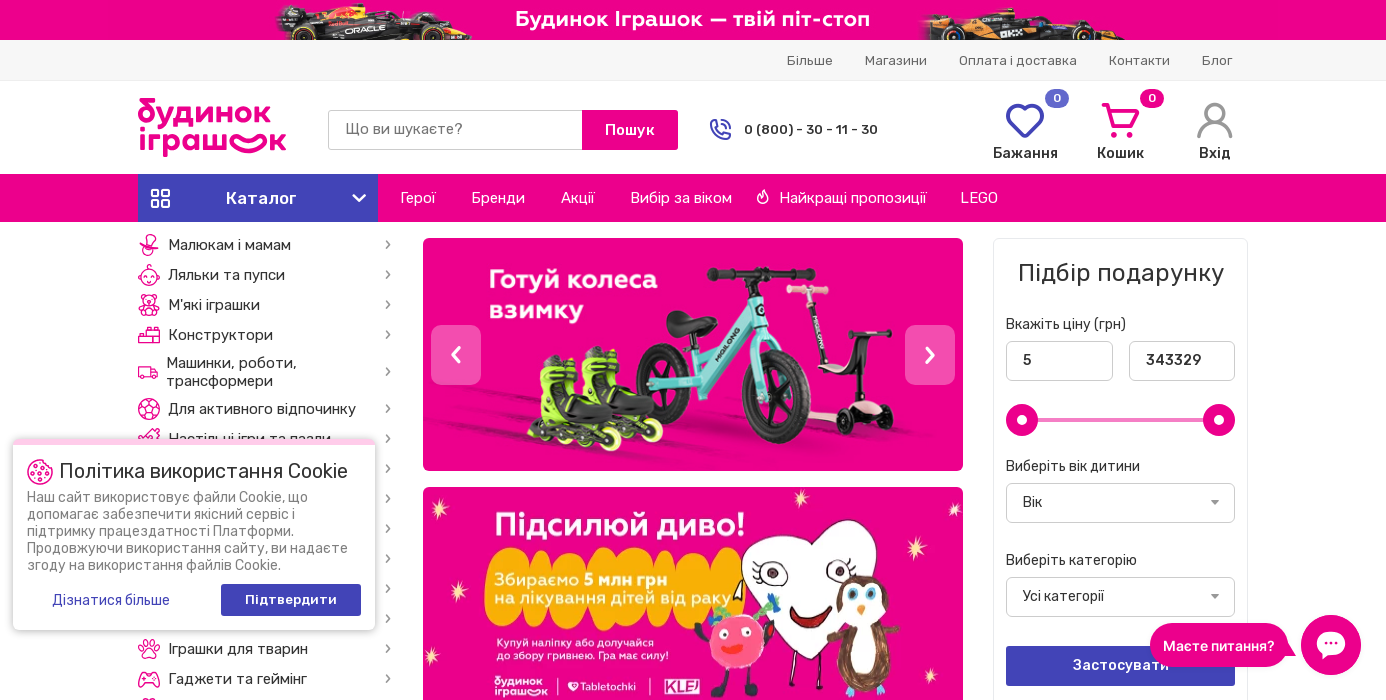

Clicked on 'Kontakti' link at (1140, 60) on a[href='/ukr/help/contacts/'].linkJ
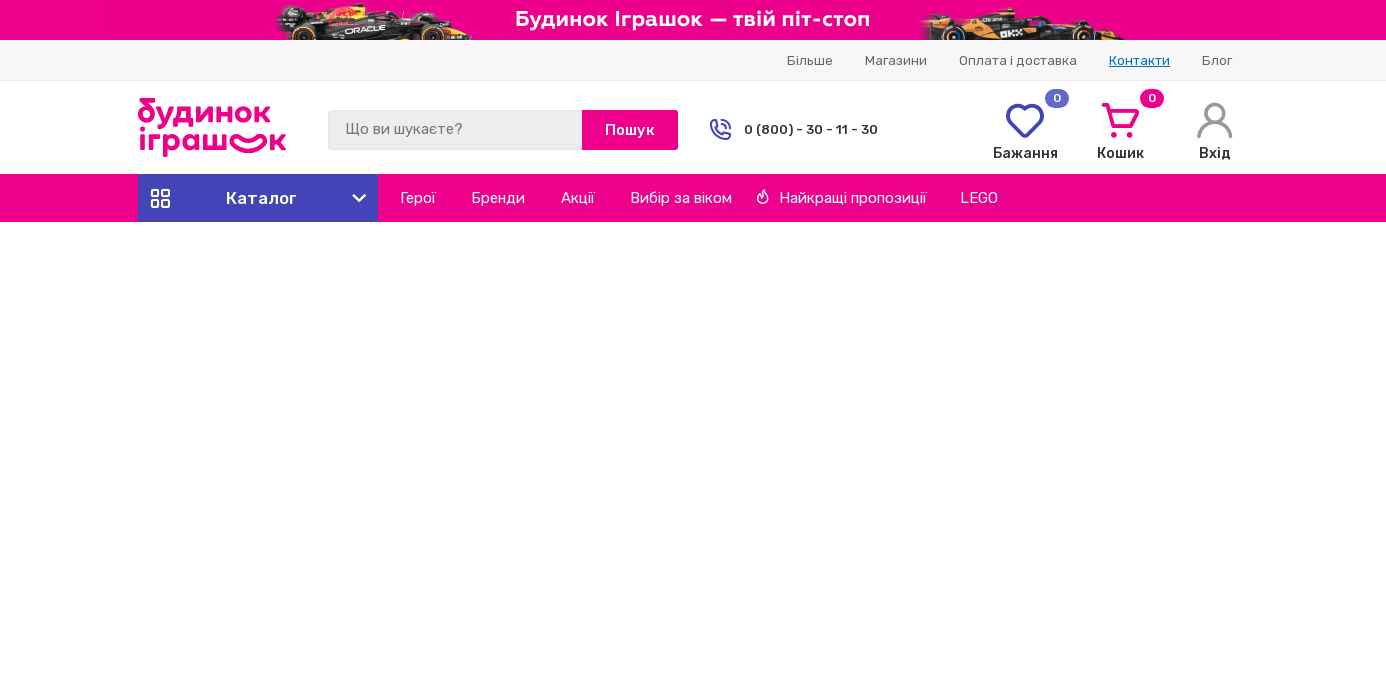

Navigated to contacts page - URL verified as https://bi.ua/ukr/help/contacts/
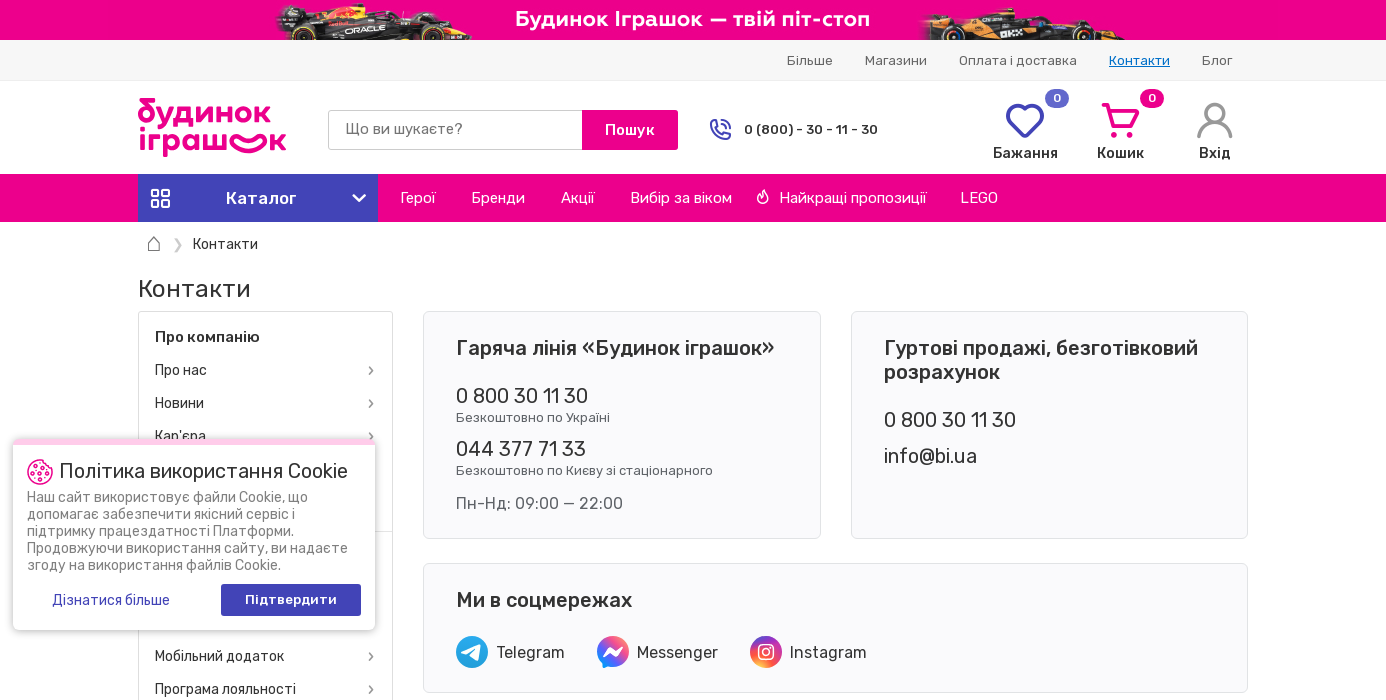

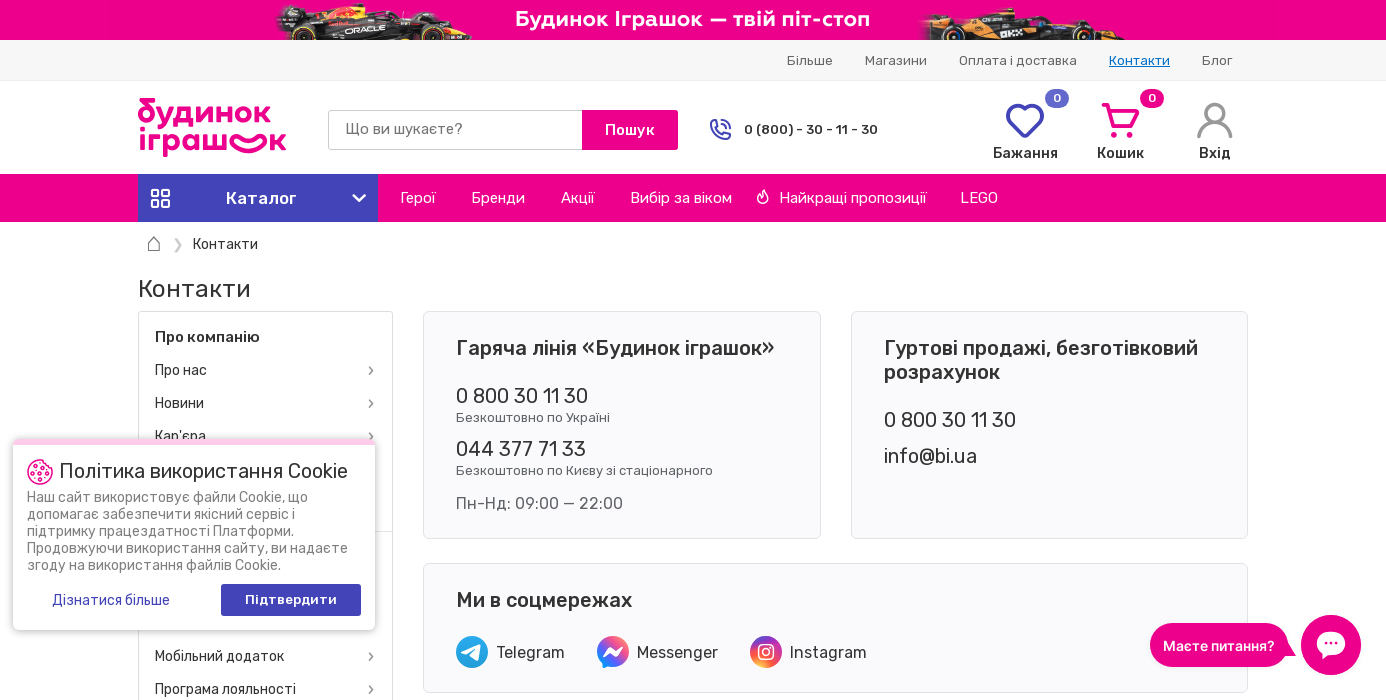